Tests keyboard key press functionality by sending the SPACE key to an input element and then sending the LEFT arrow key, verifying the displayed result text for each key press.

Starting URL: http://the-internet.herokuapp.com/key_presses

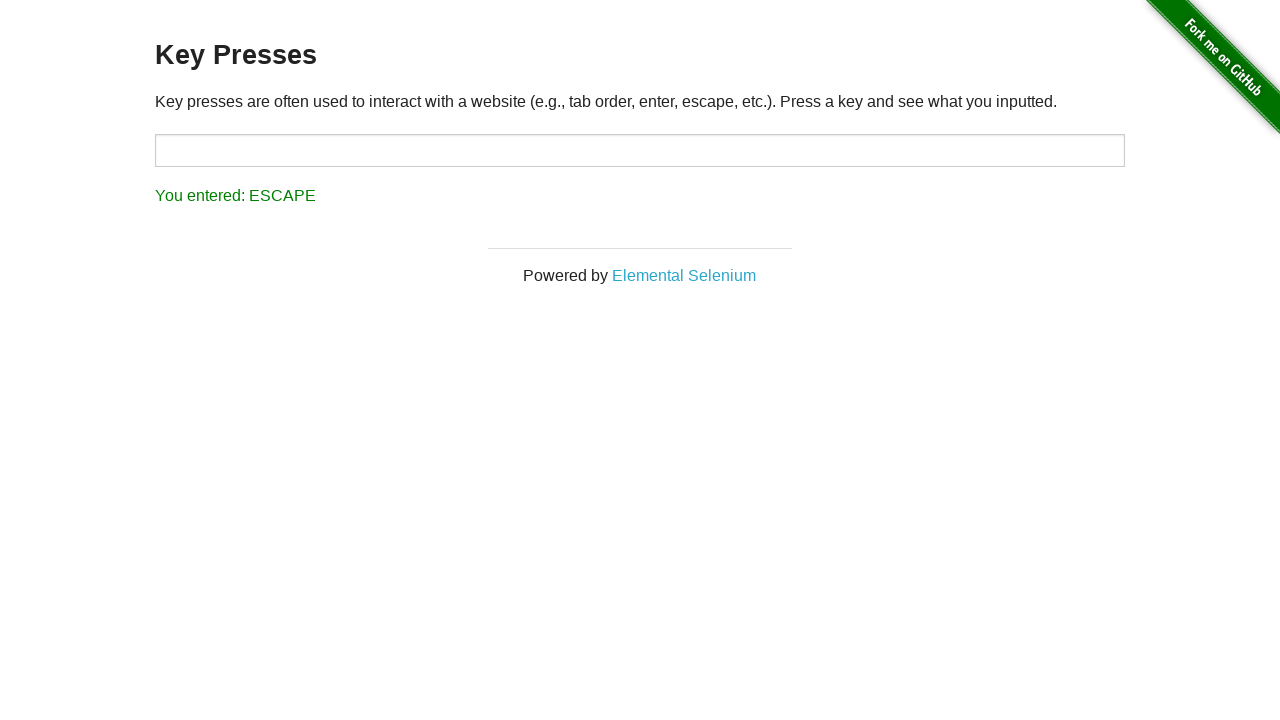

Pressed SPACE key on target element on #target
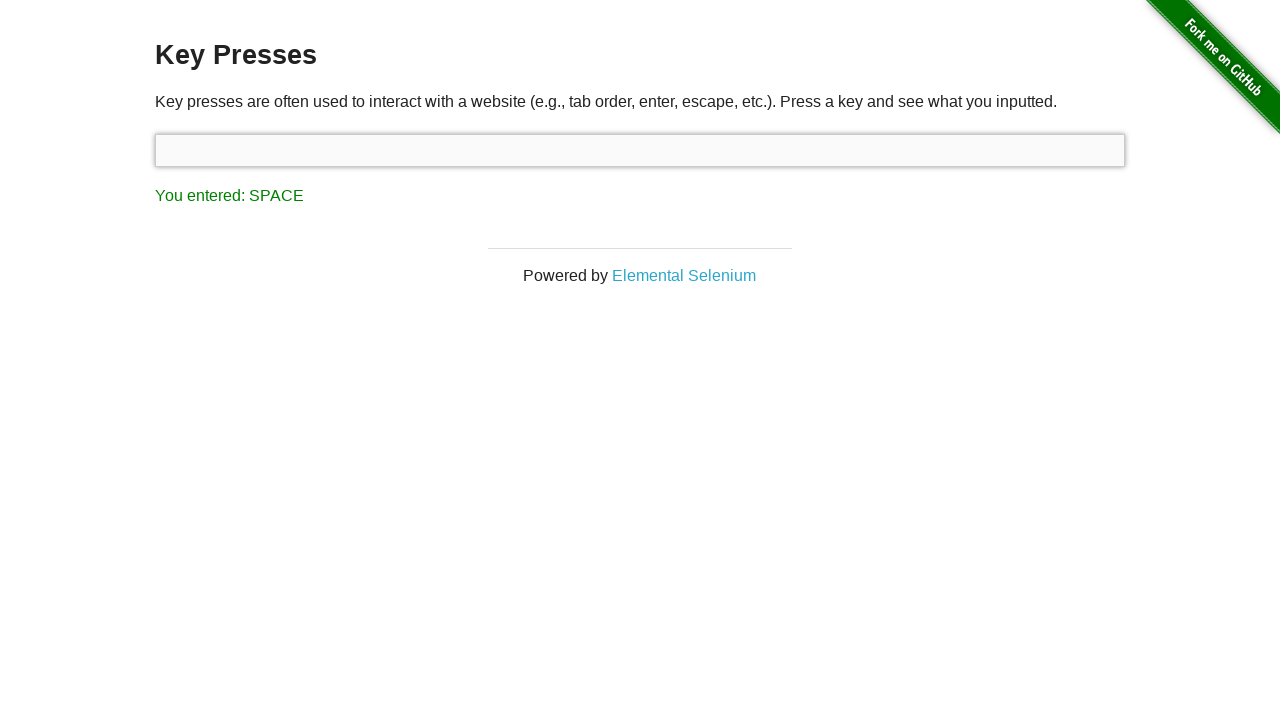

Retrieved result text after SPACE key press
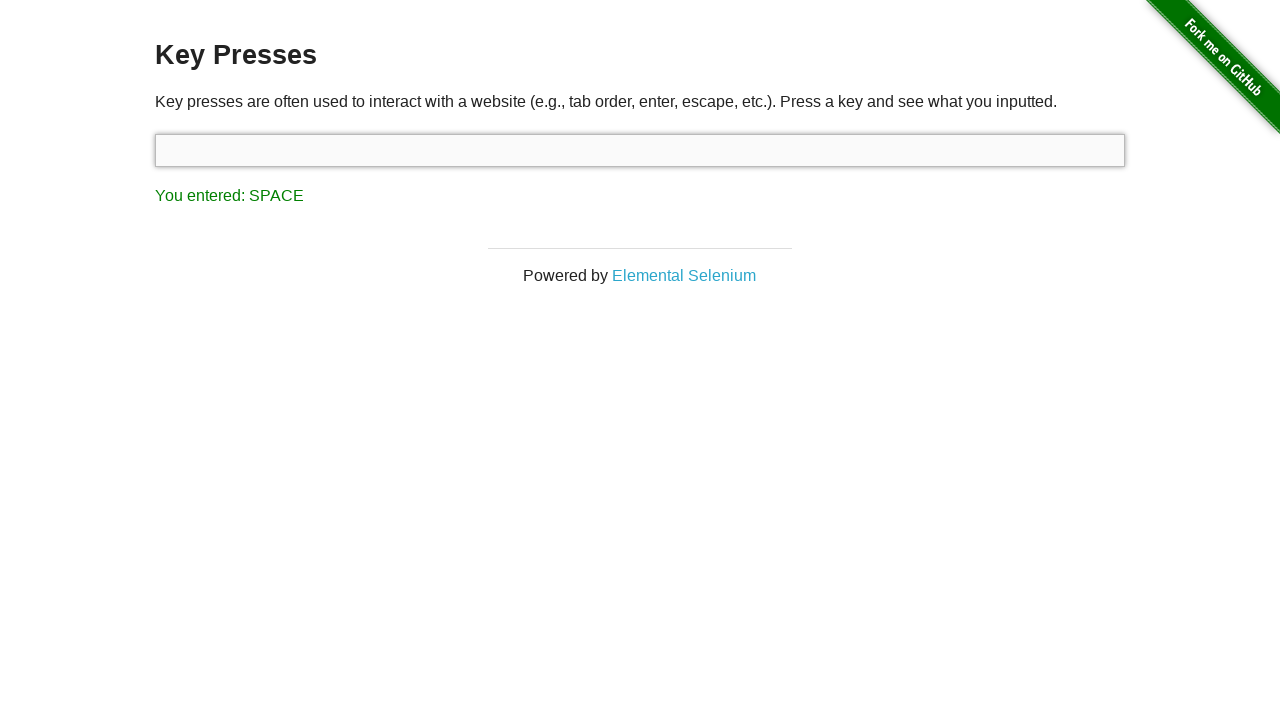

Verified result text shows 'You entered: SPACE'
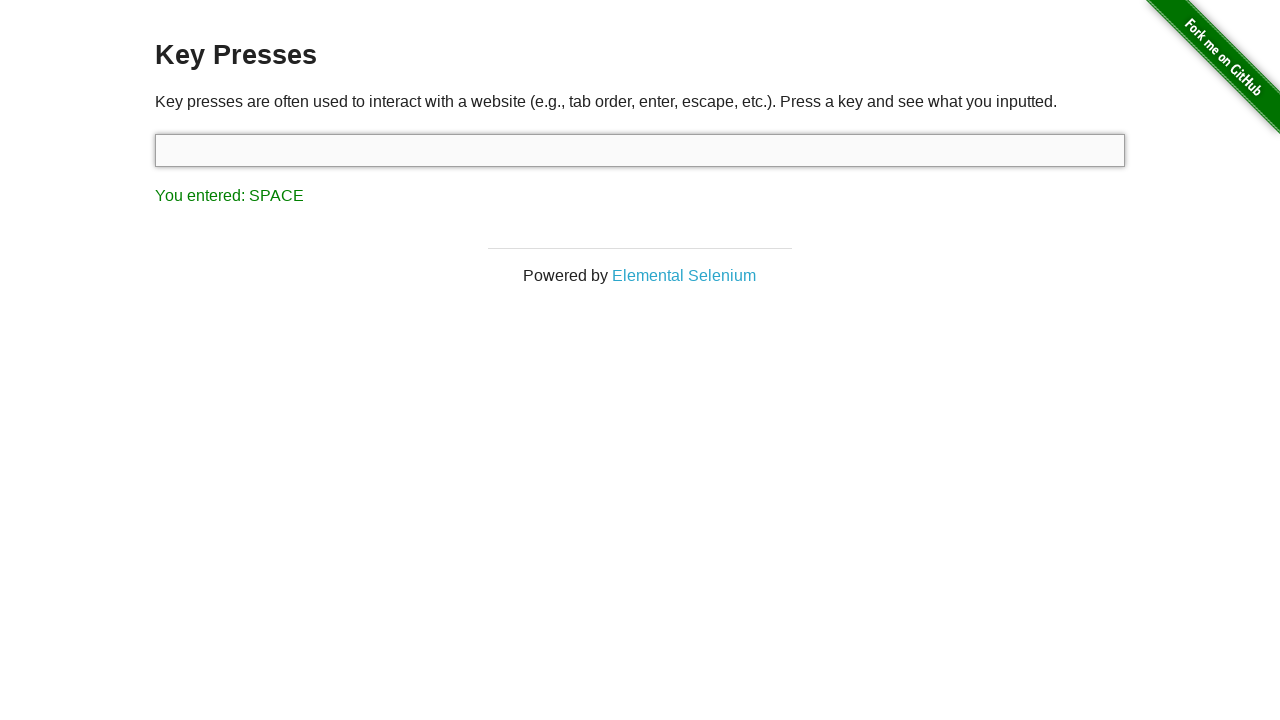

Pressed LEFT arrow key on focused element
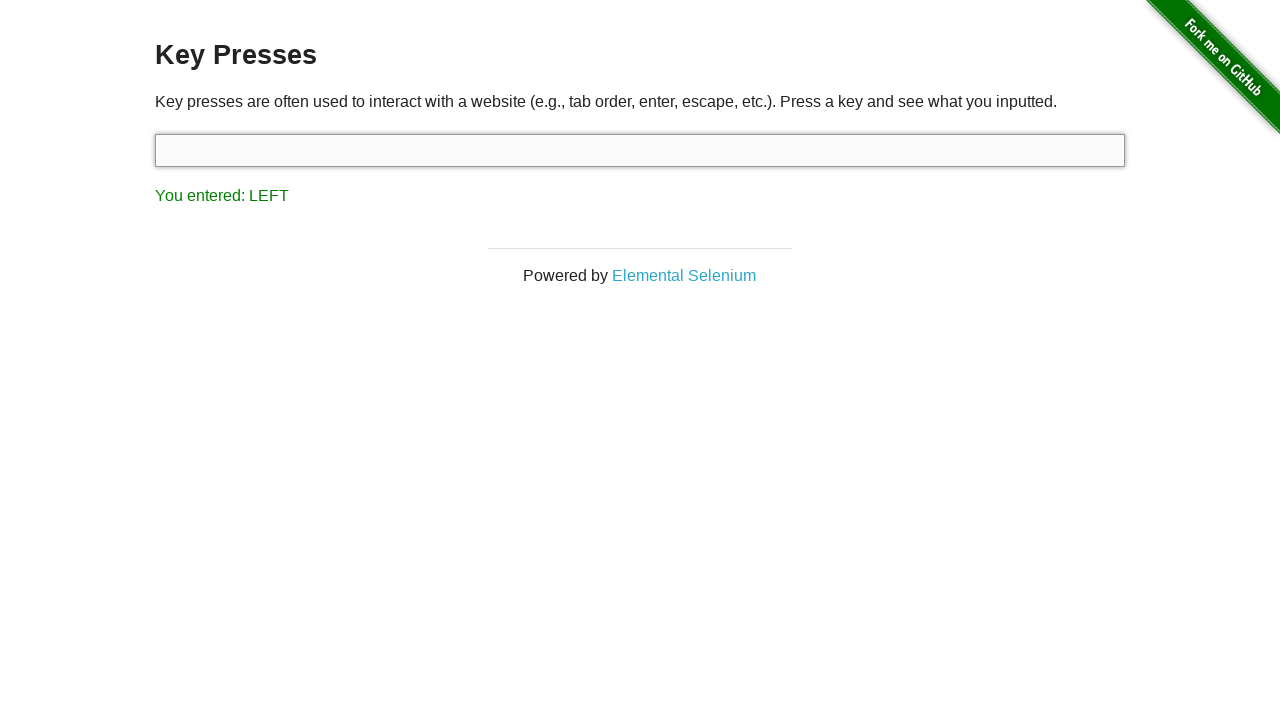

Retrieved result text after LEFT arrow key press
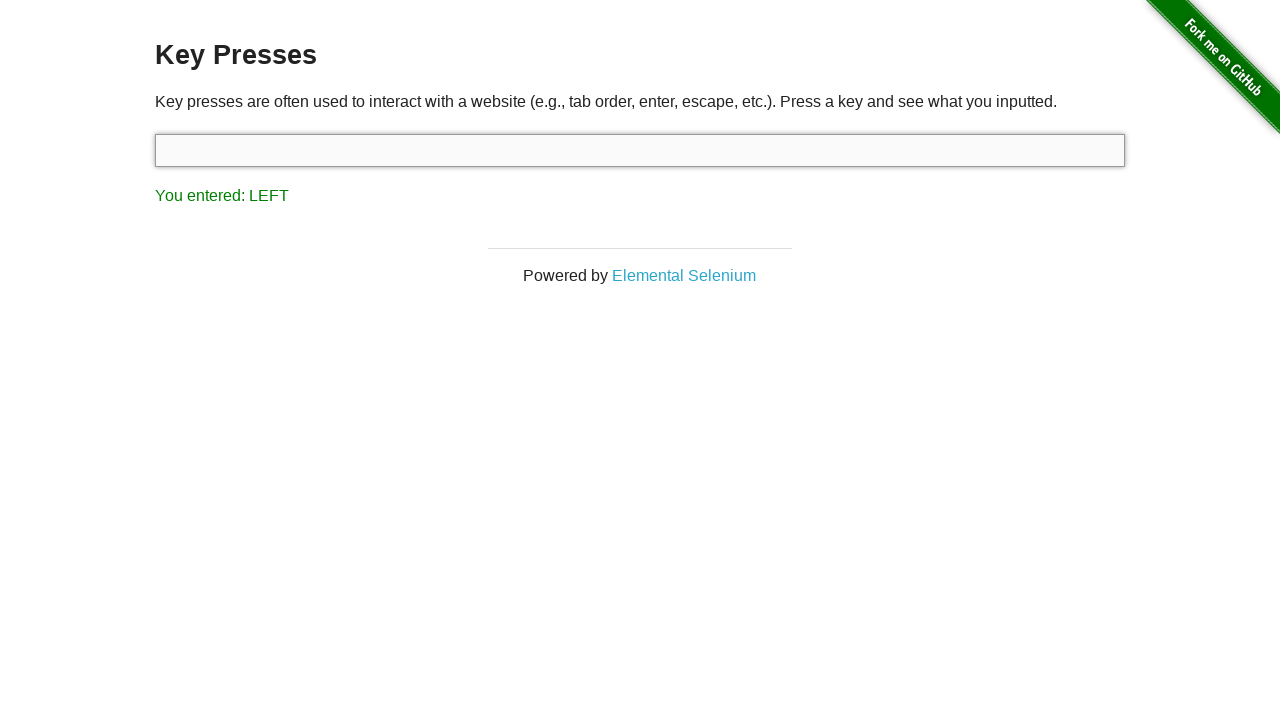

Verified result text shows 'You entered: LEFT'
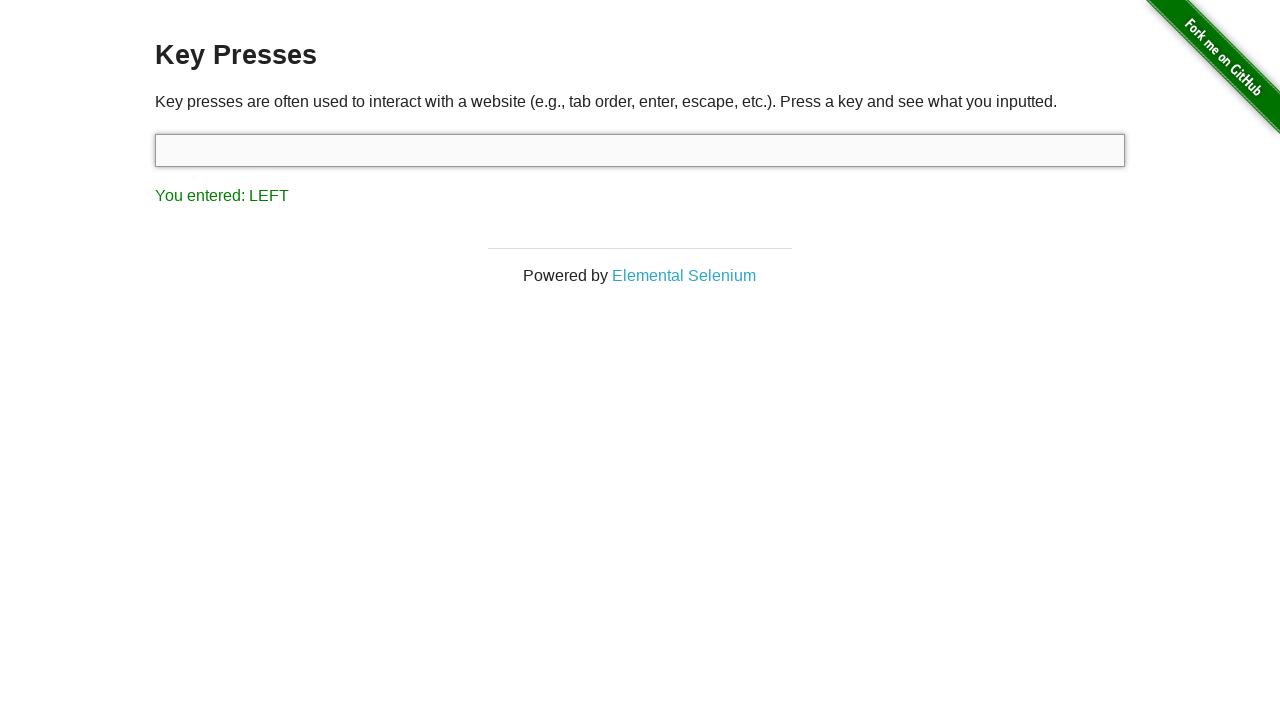

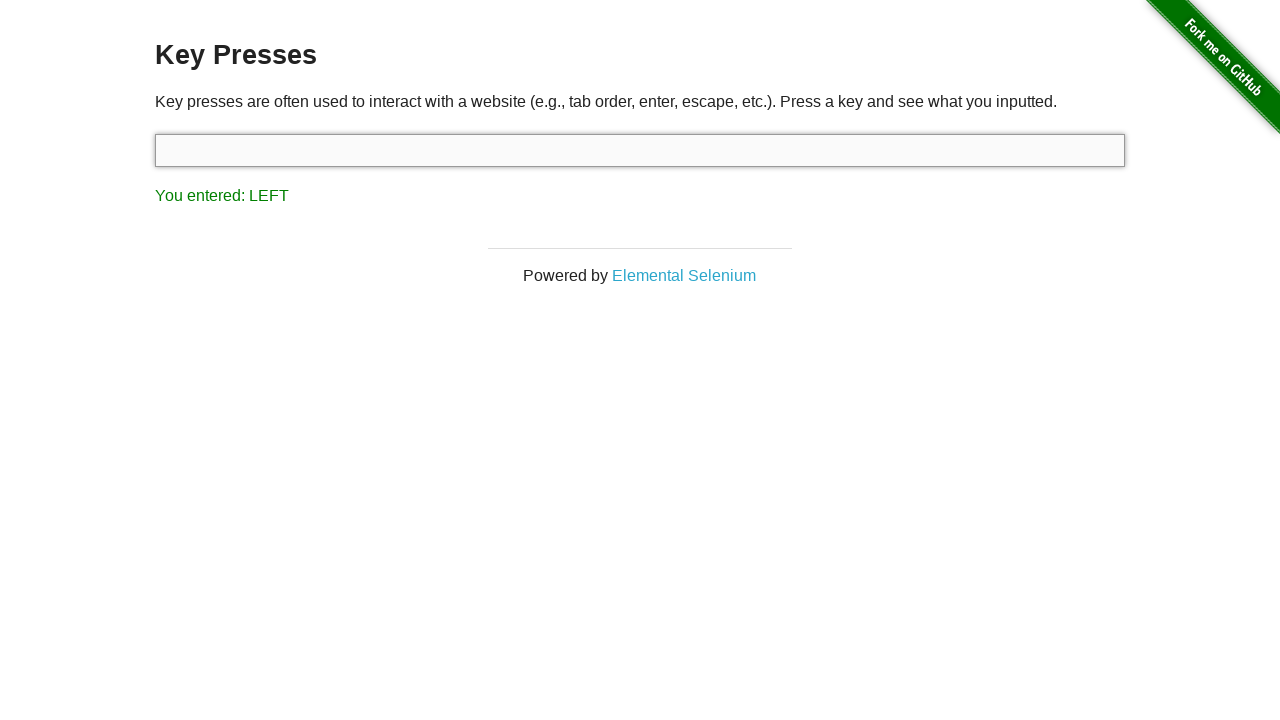